Tests a registration form by filling in first name, last name, and email fields, then submitting the form and verifying the success message appears.

Starting URL: http://suninjuly.github.io/registration1.html

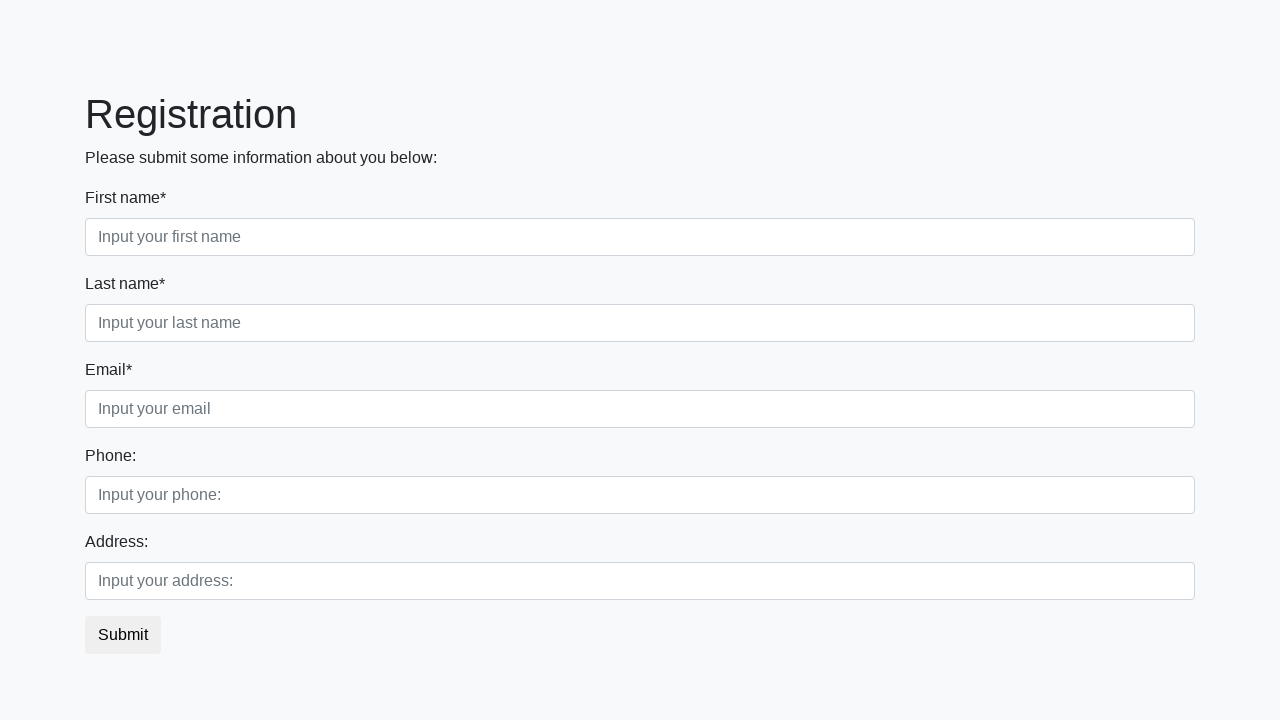

Filled first name field with 'Michael' on .first_block .first_class .first
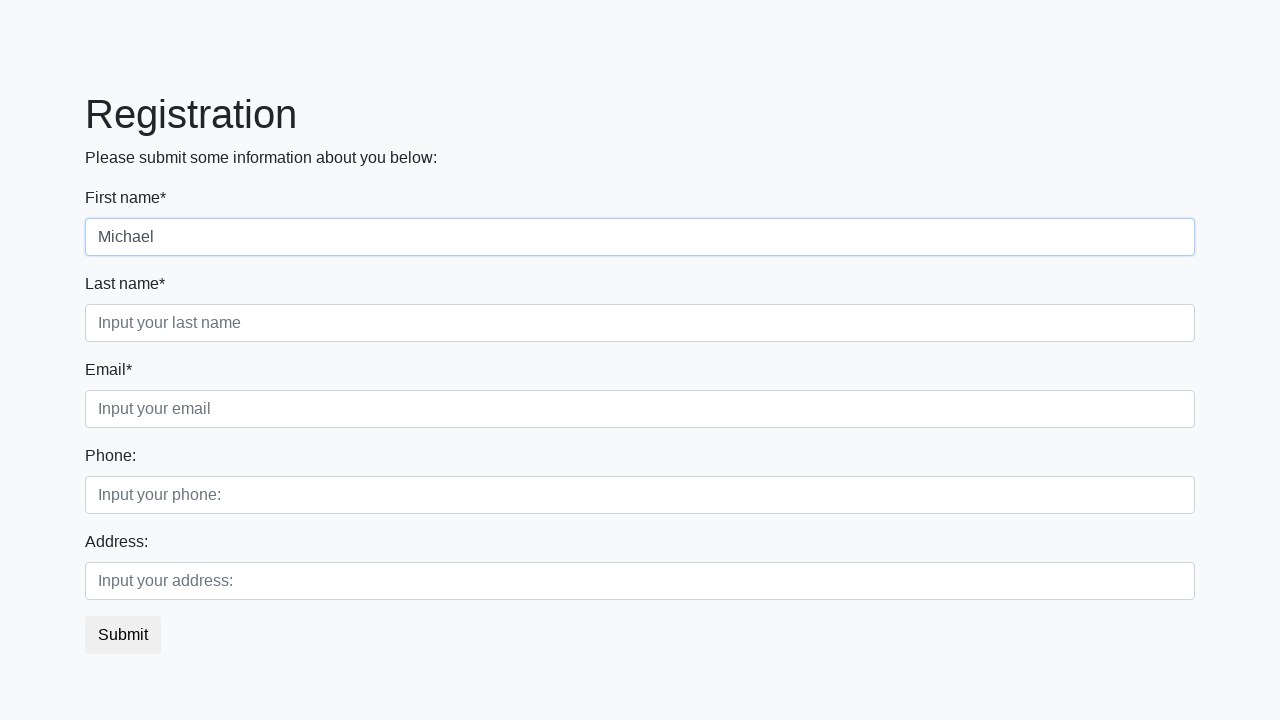

Filled last name field with 'Johnson' on .first_block .second_class .second
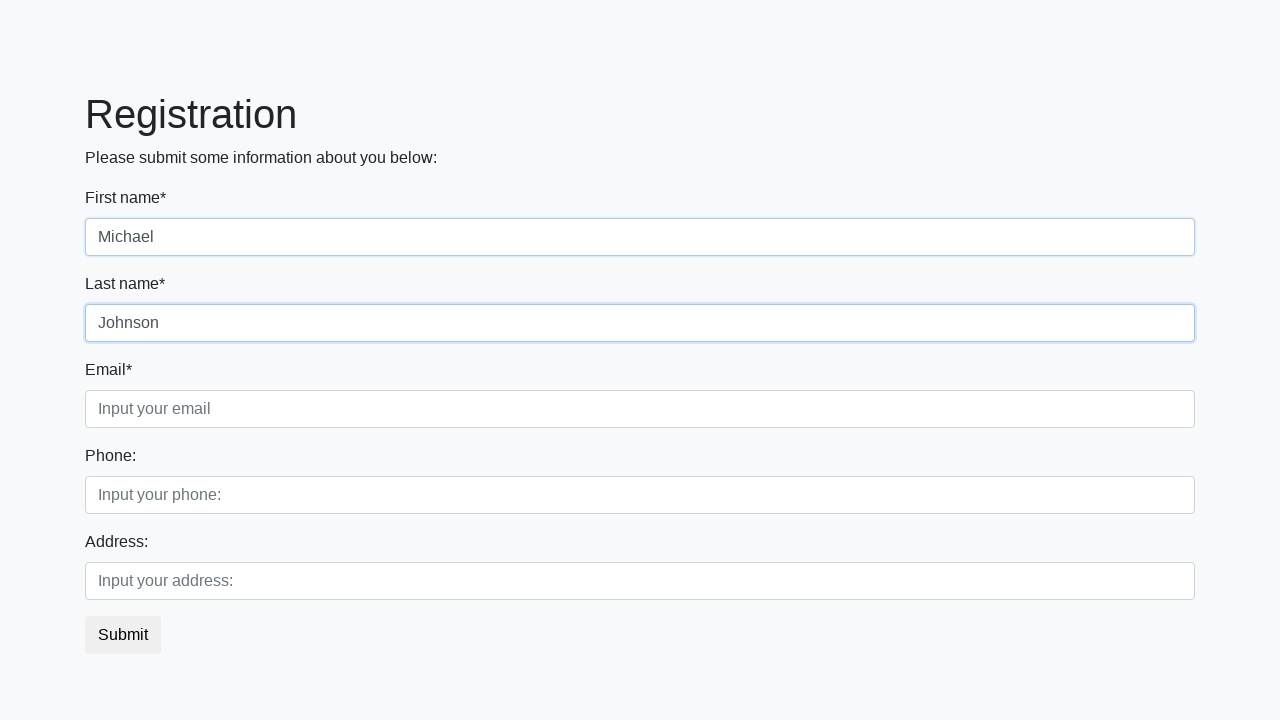

Filled email field with 'michael.johnson@example.com' on .first_block .third_class .third
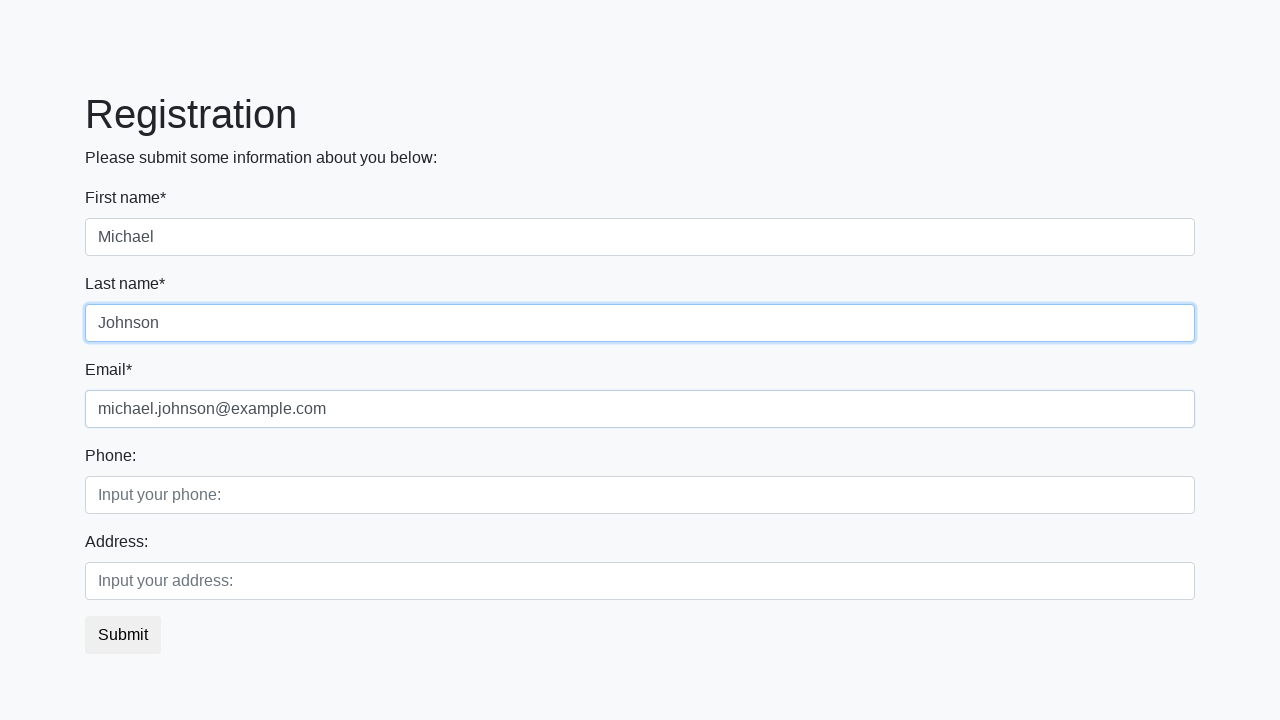

Clicked submit button to register at (123, 635) on button.btn
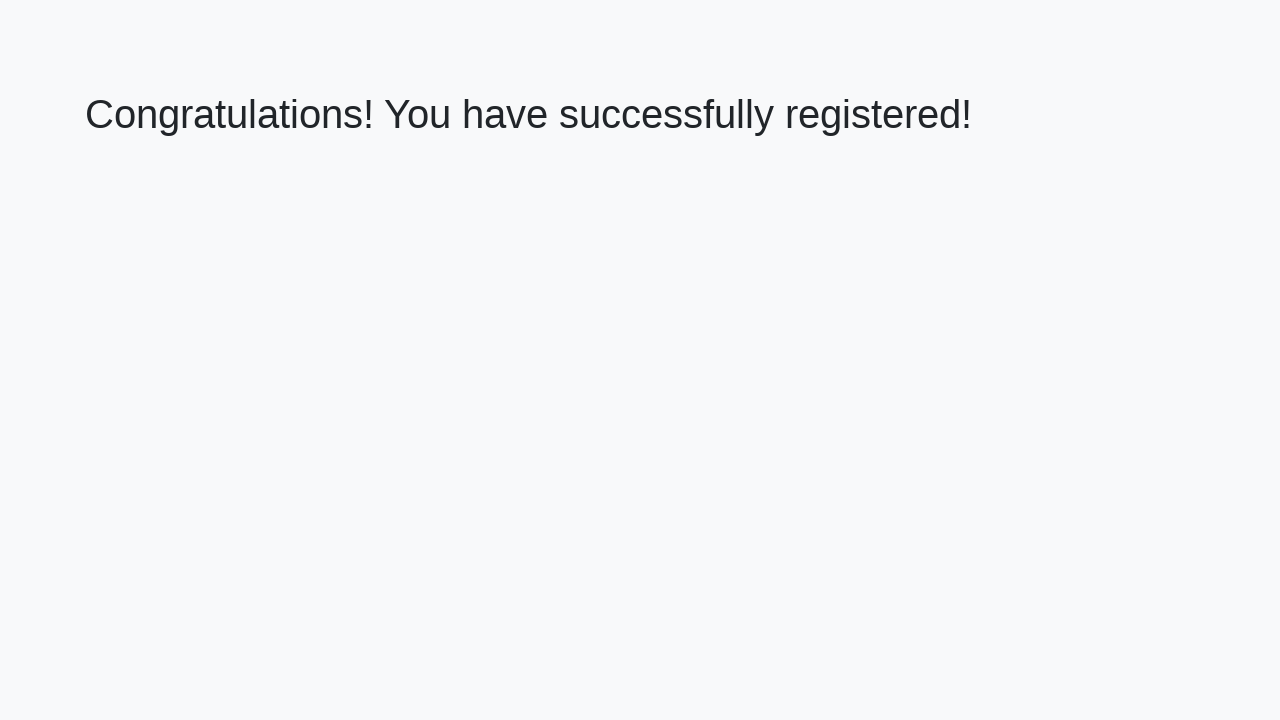

Success message h1 element loaded
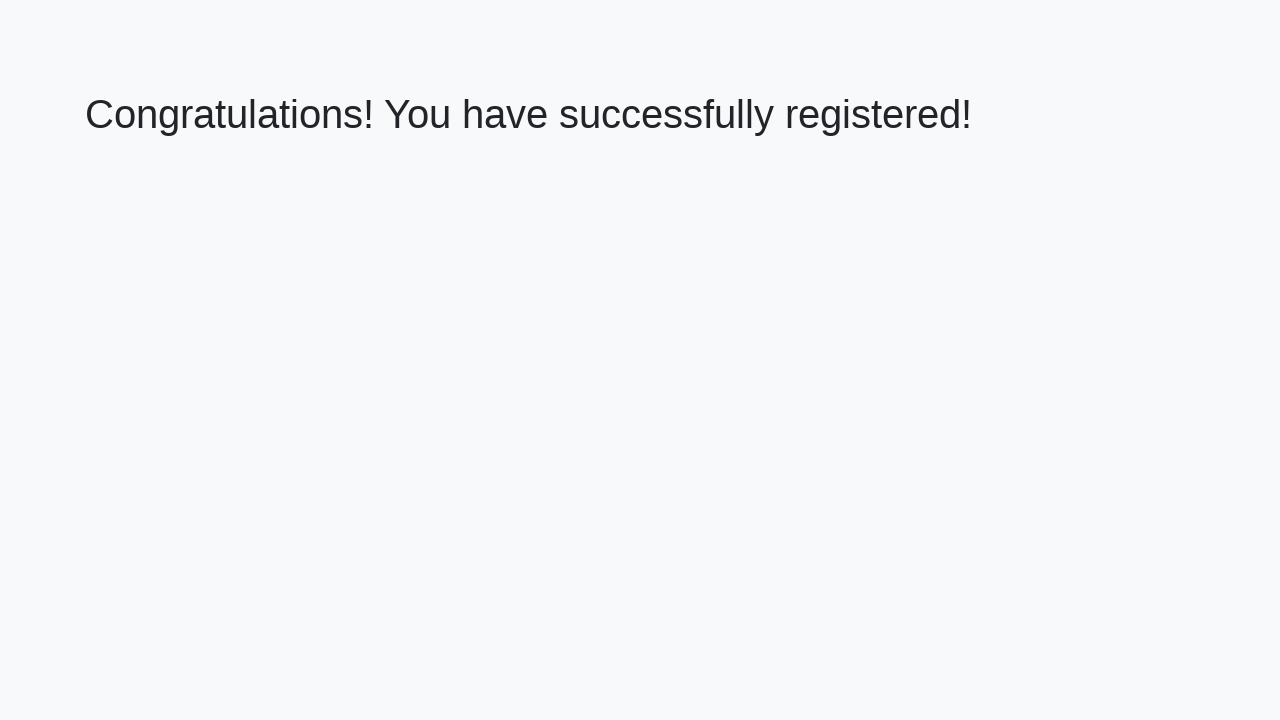

Retrieved success message text: 'Congratulations! You have successfully registered!'
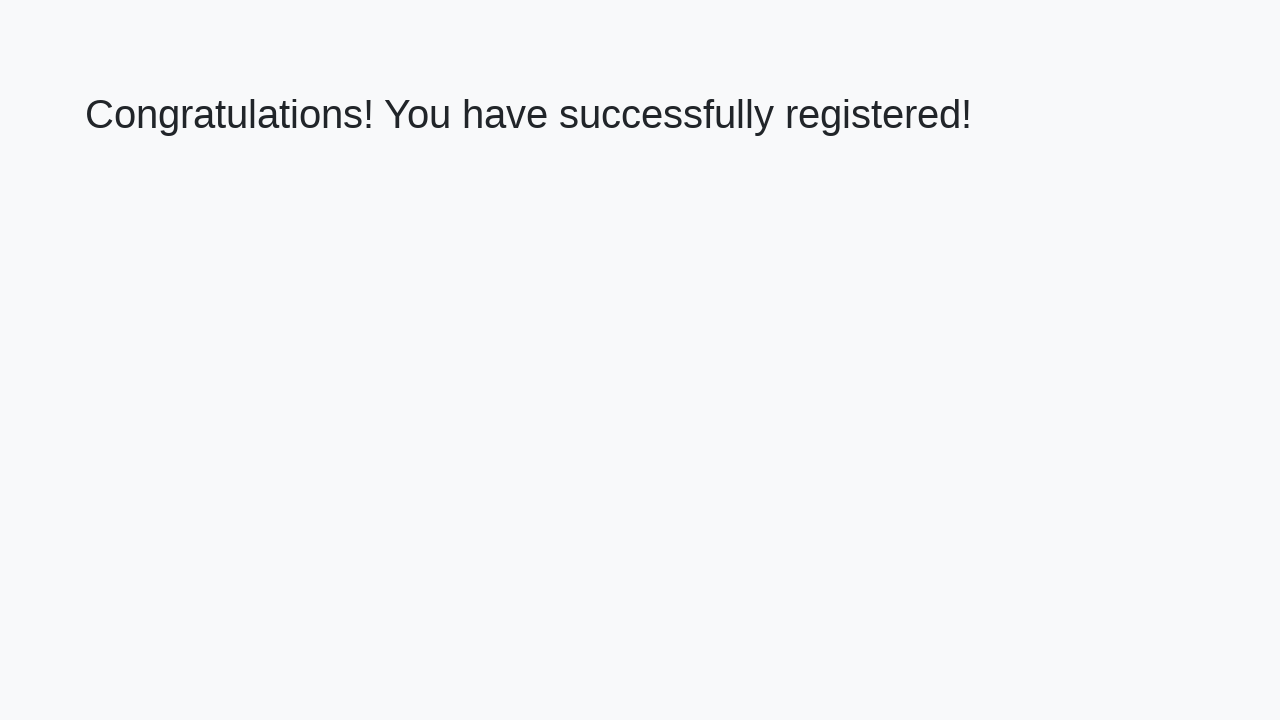

Verified success message matches expected text
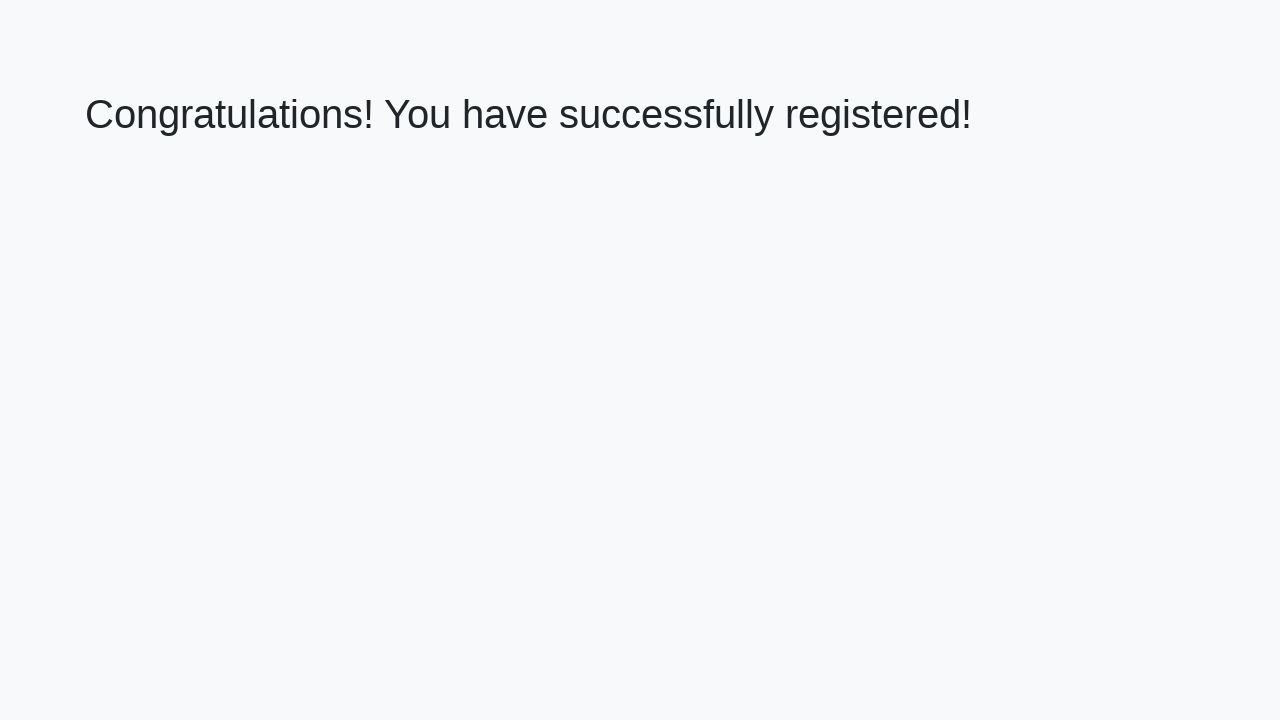

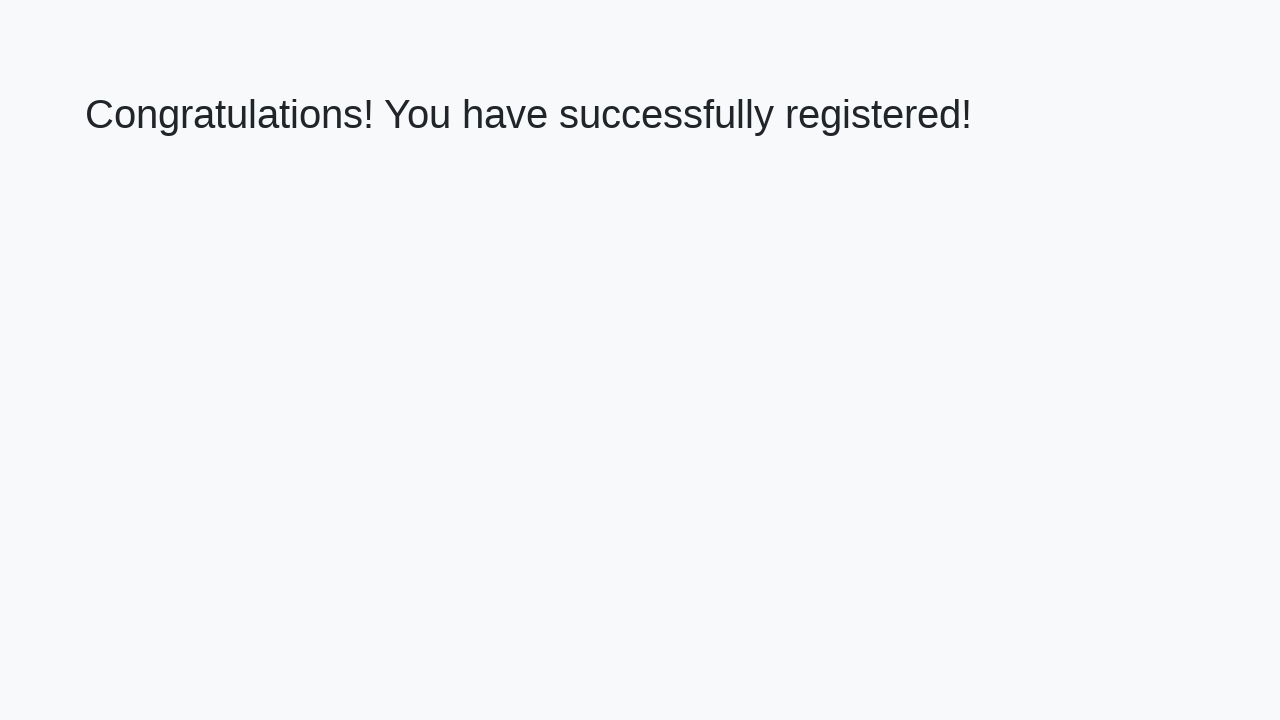